Tests adding a new todo item to the list

Starting URL: https://todomvc.com/examples/react/dist/

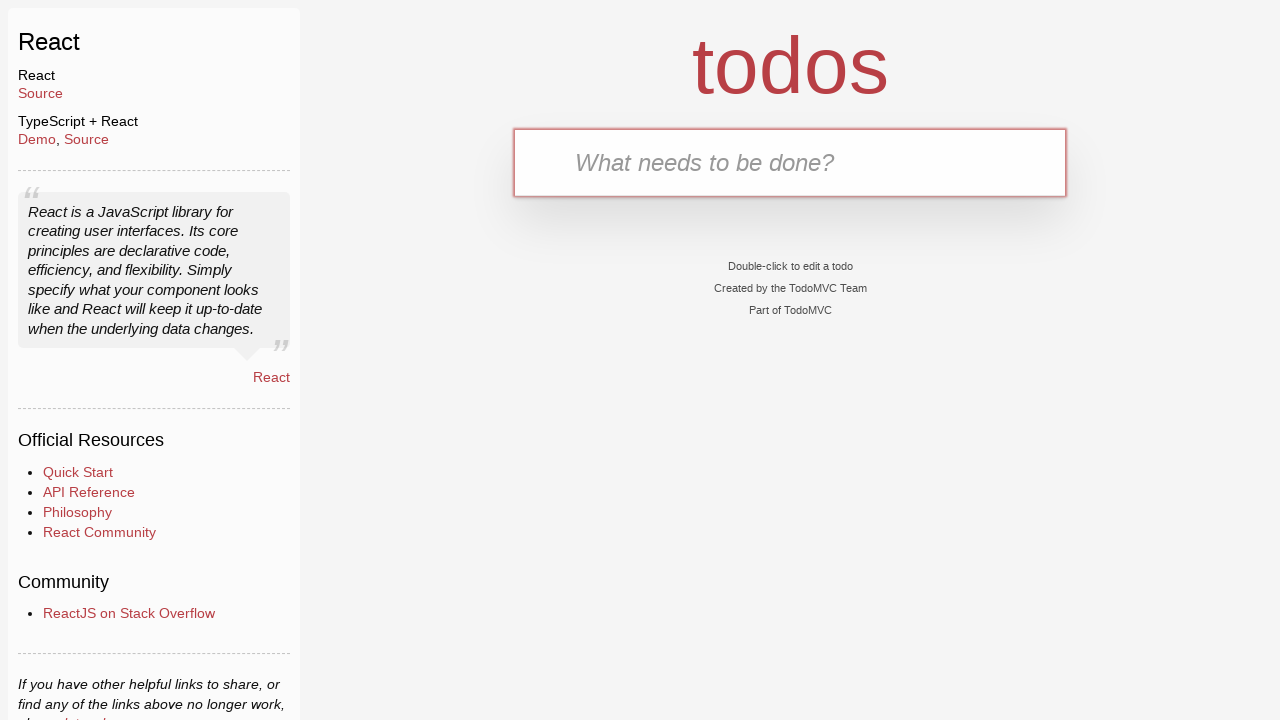

Filled new todo input field with 'test1' on .new-todo
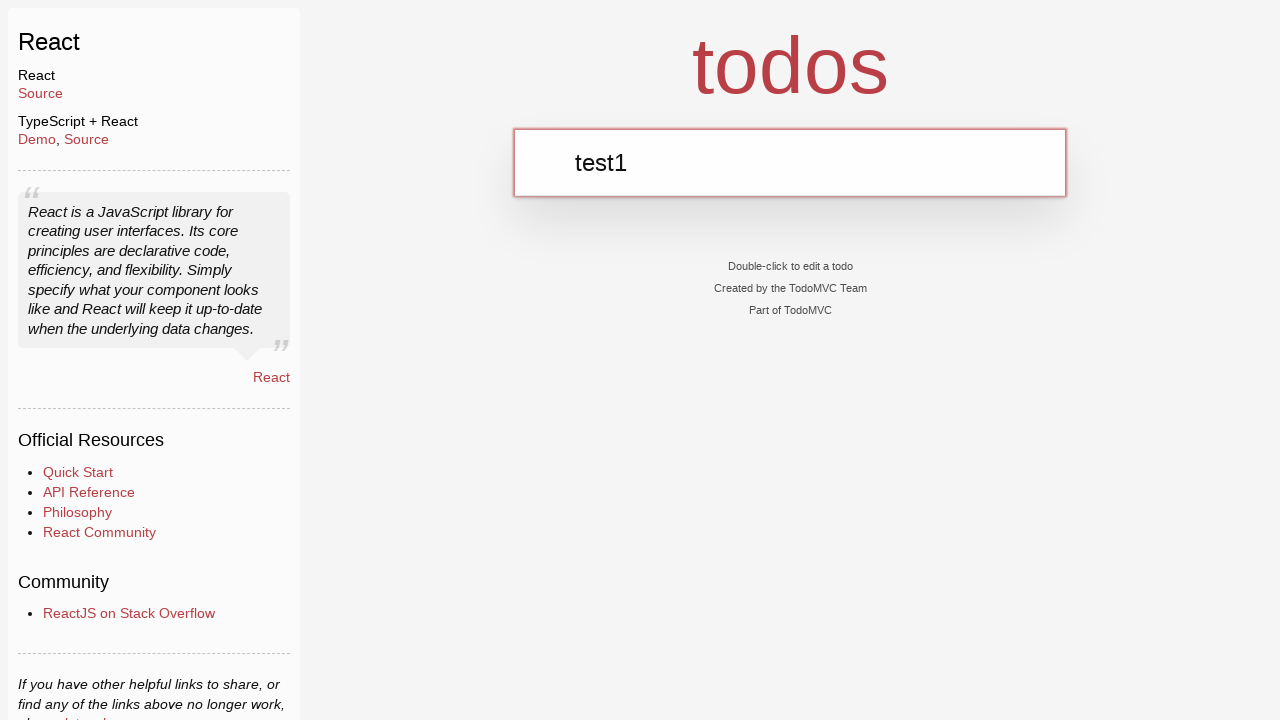

Pressed Enter to add the todo item on .new-todo
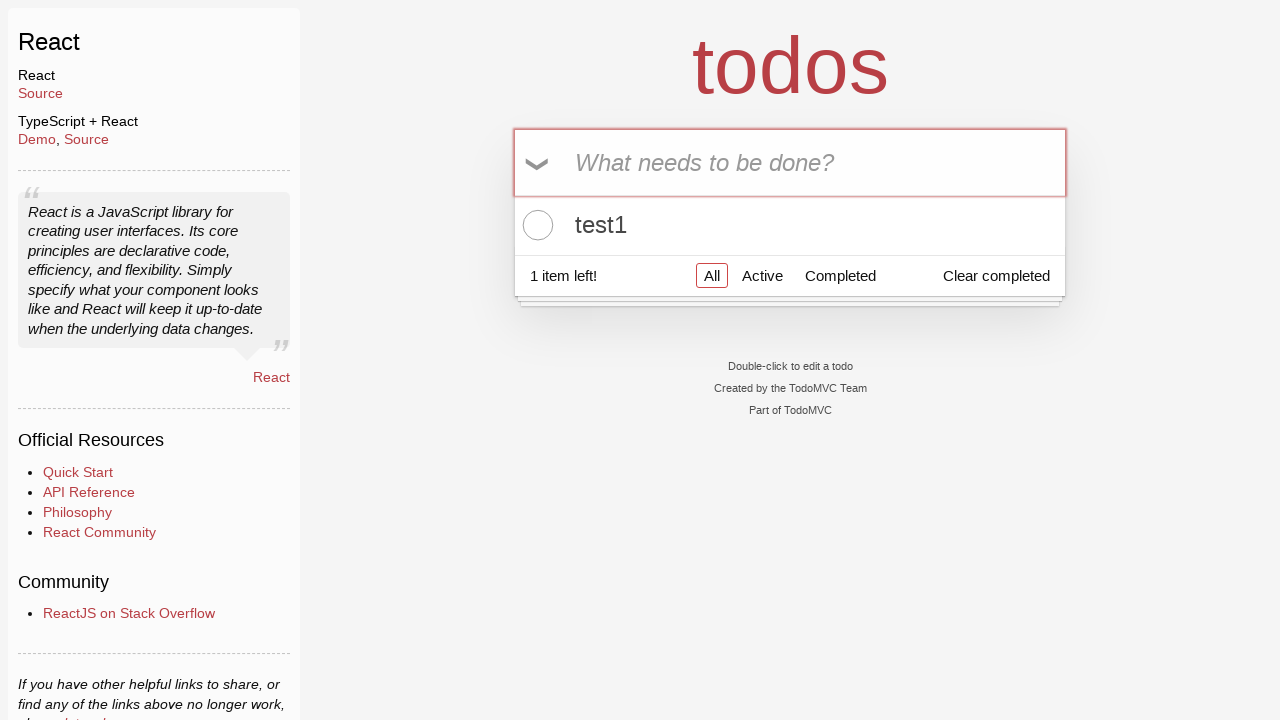

Verified todo item was added to the list
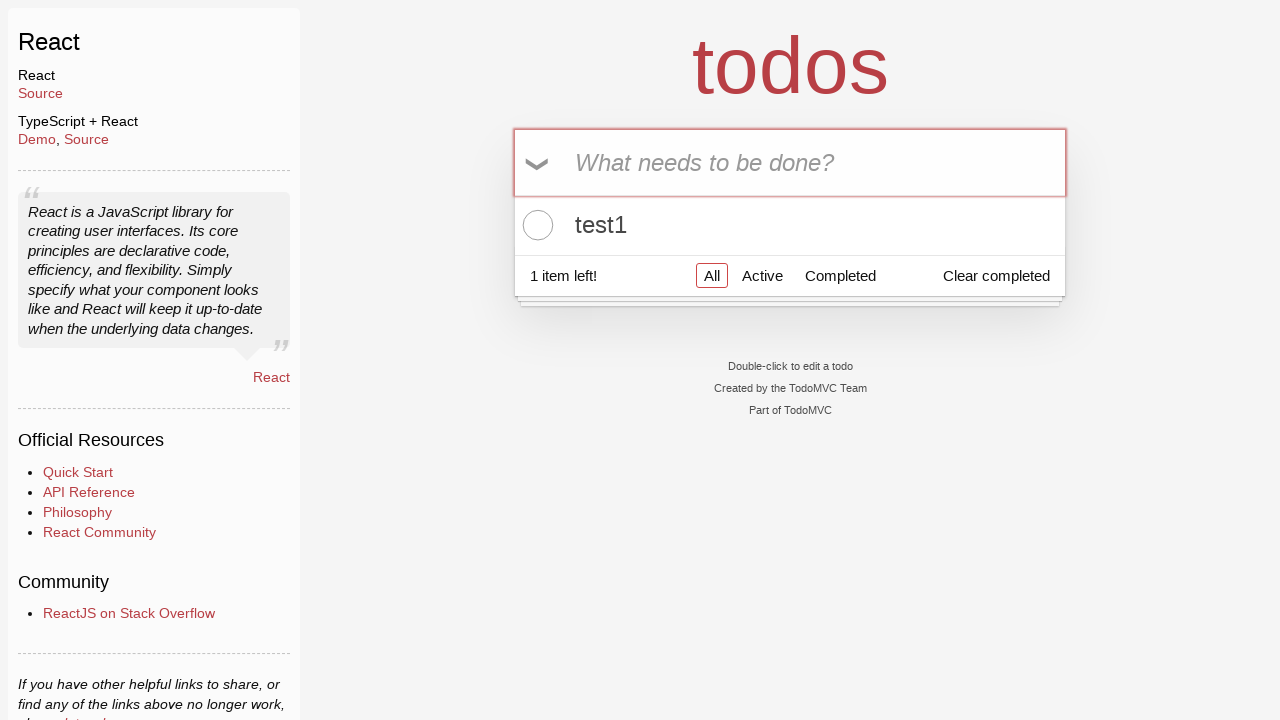

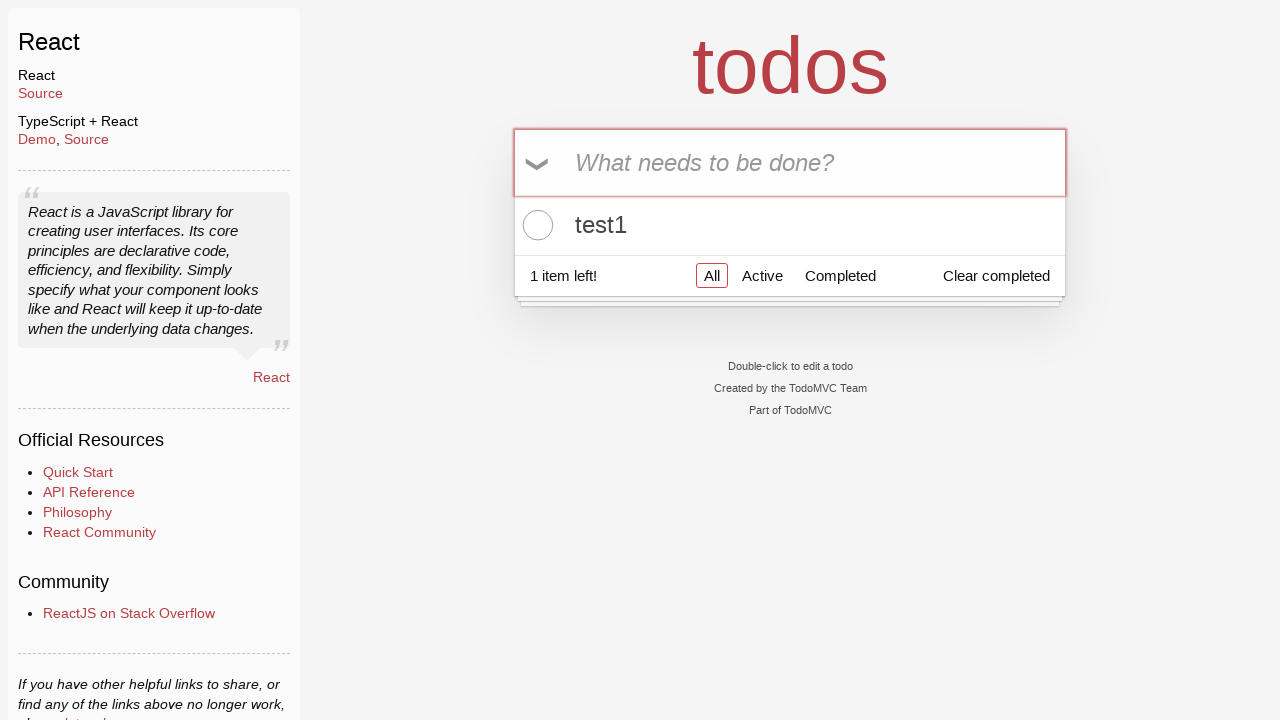